Tests the text box form on demoqa.com by filling all input fields (full name, email, current address, permanent address) and verifying the output matches the input

Starting URL: https://demoqa.com/text-box

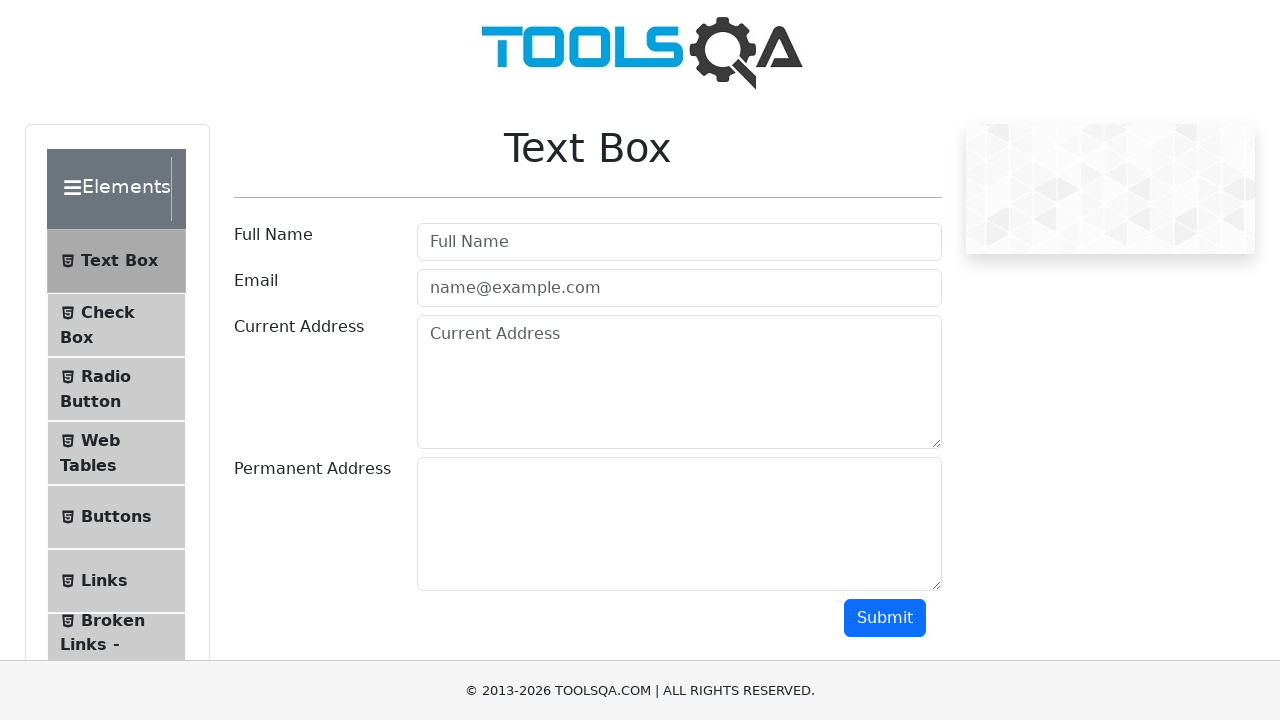

Filled full name field with 'John Anderson' on #userName
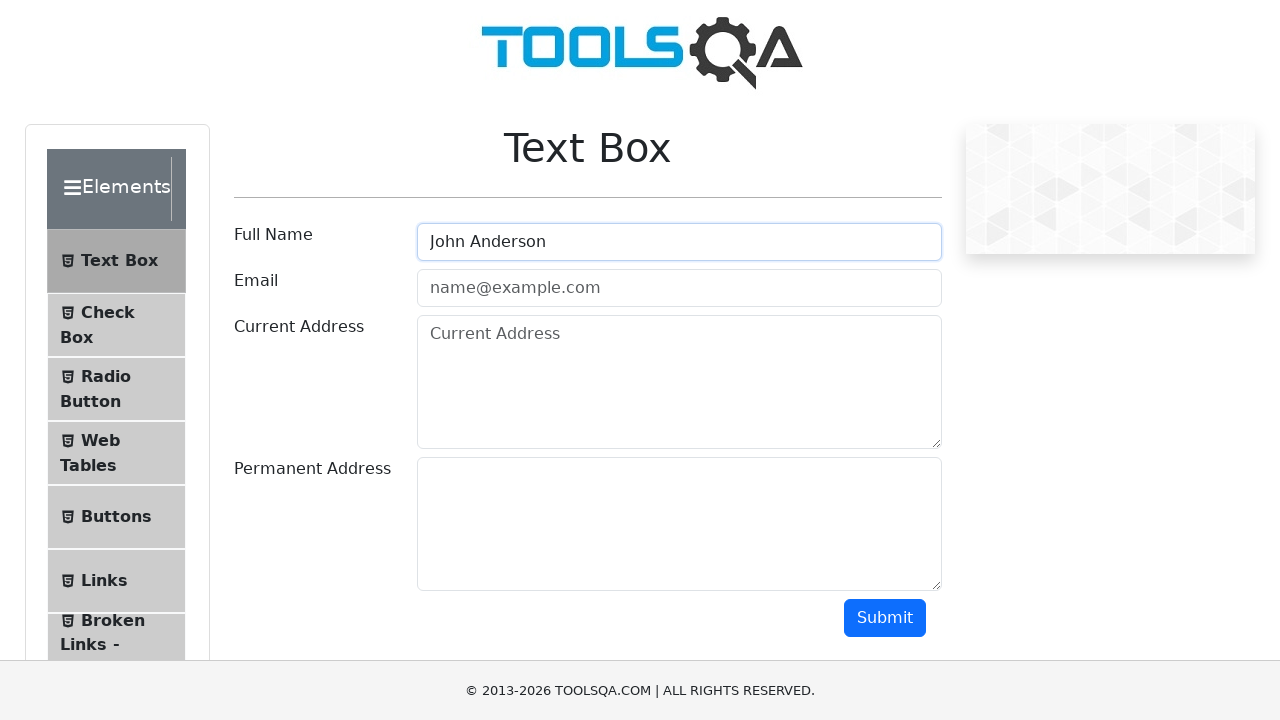

Filled email field with 'john.anderson@testmail.com' on #userEmail
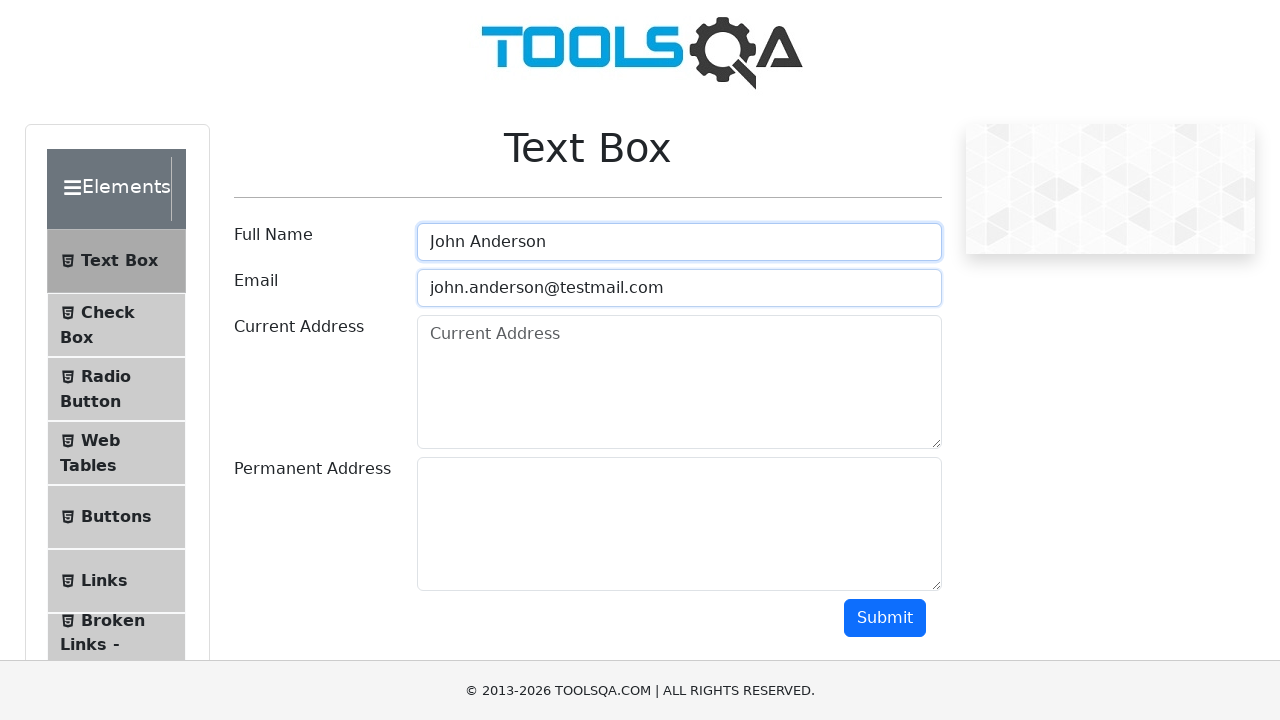

Filled current address field with '123 Main Street, New York, NY 10001' on #currentAddress
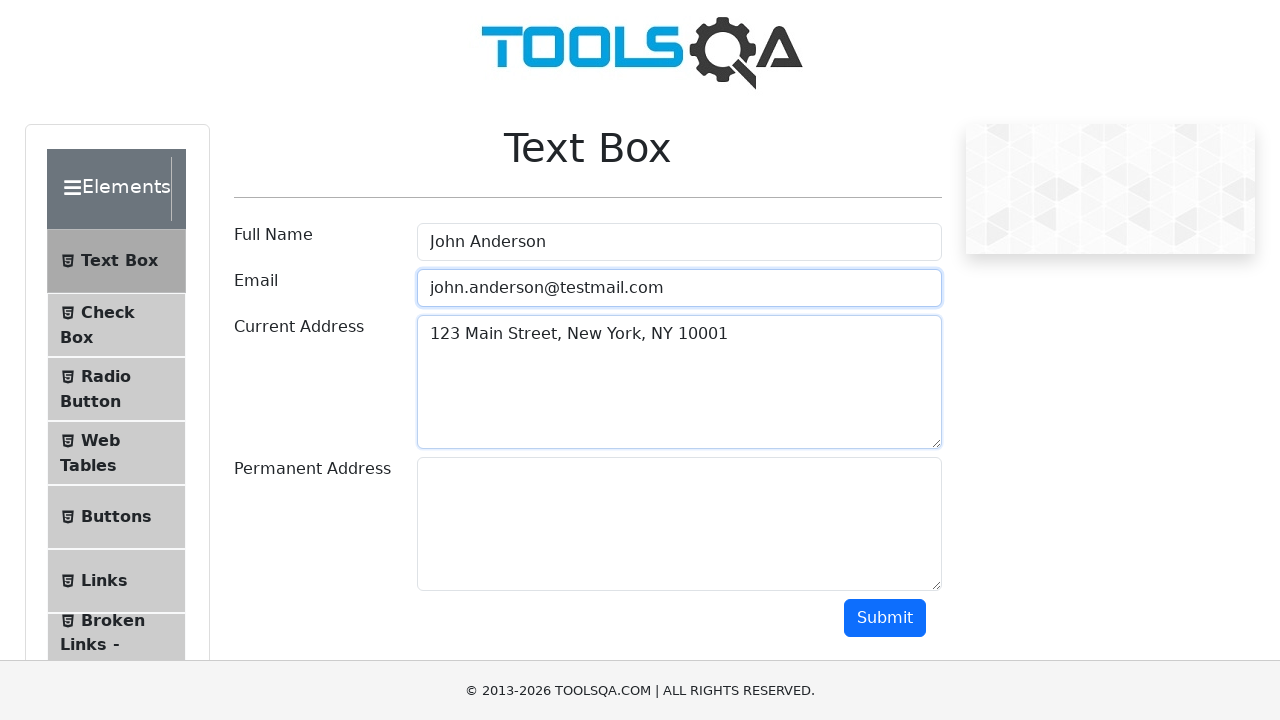

Filled permanent address field with '456 Oak Avenue, Los Angeles, CA 90001' on #permanentAddress
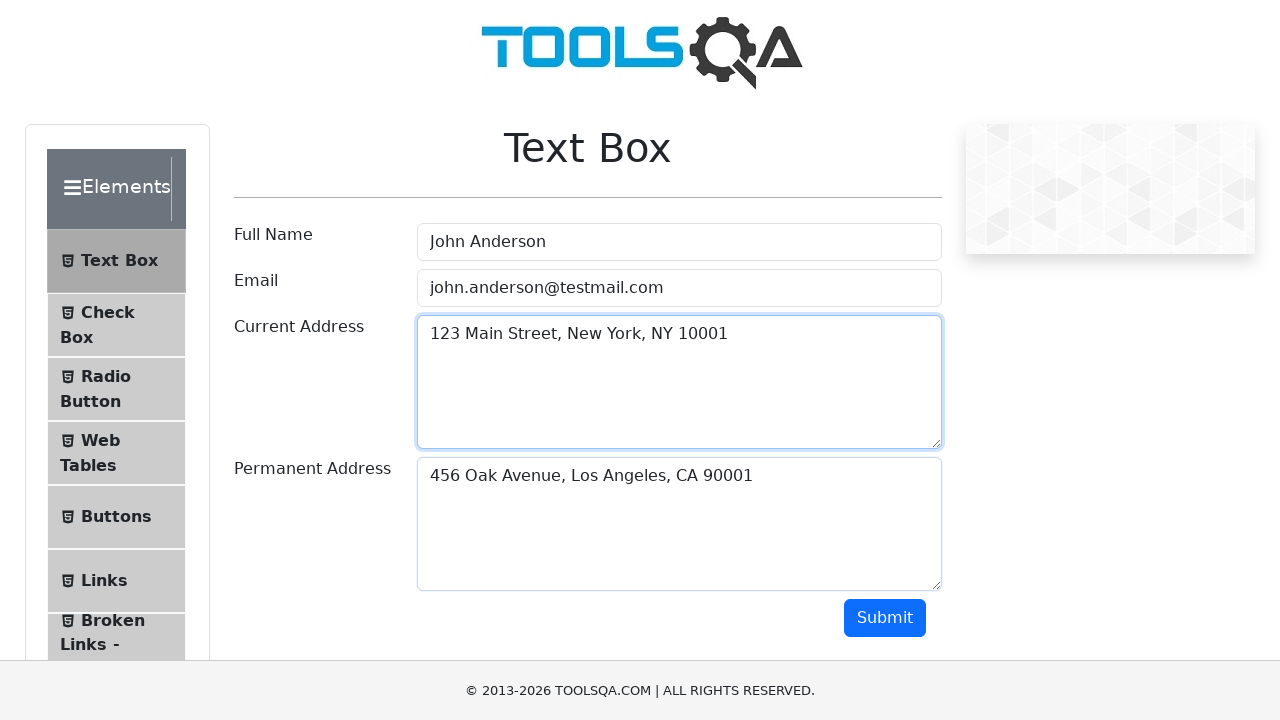

Clicked submit button to submit the text box form at (885, 618) on #submit
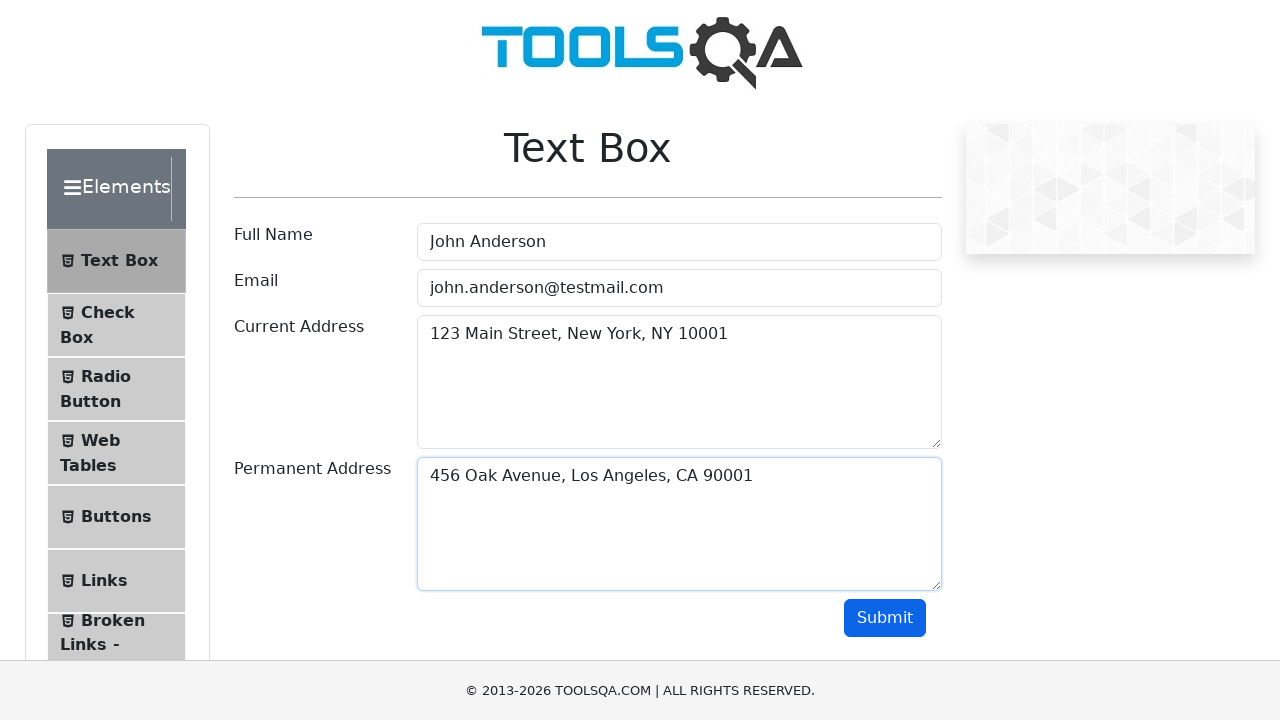

Output section appeared with submitted data
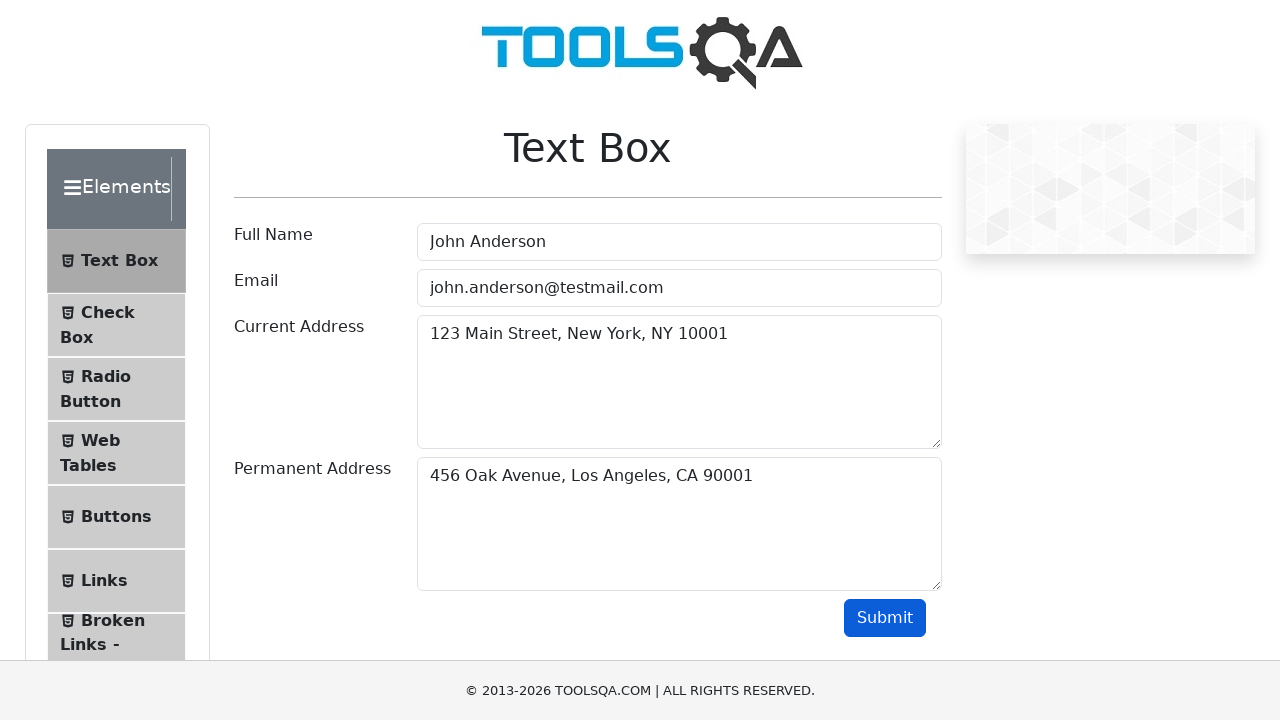

Verified output name field is visible
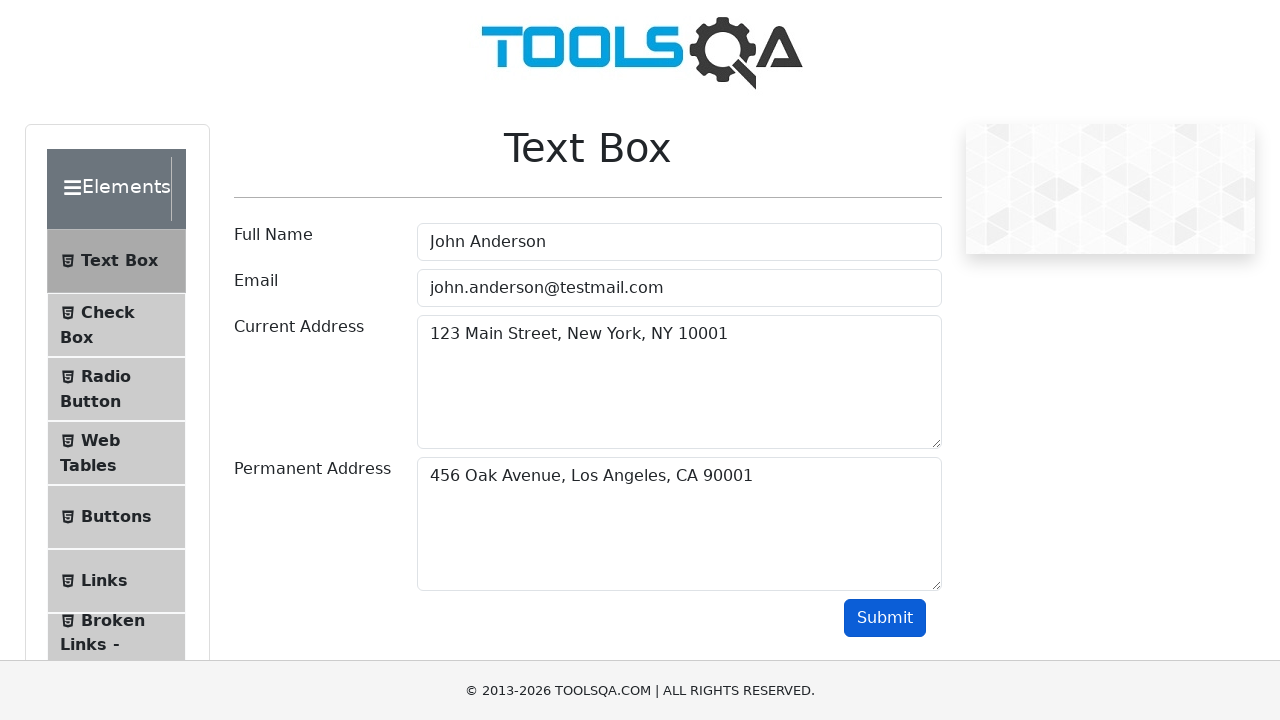

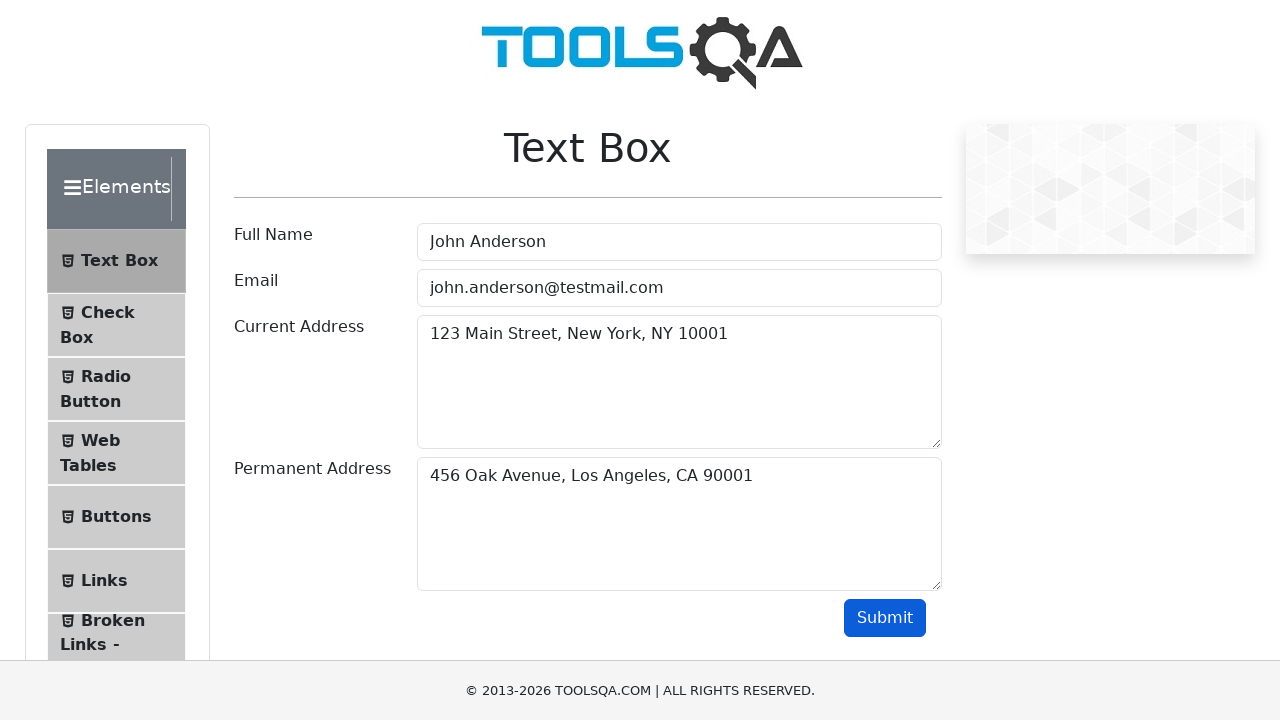